Tests a data types form by filling in personal information fields (first name, last name, address, city, country, email, phone, job position, company) while leaving zip code empty, then submits the form and verifies the city field displays correctly.

Starting URL: https://bonigarcia.dev/selenium-webdriver-java/data-types.html

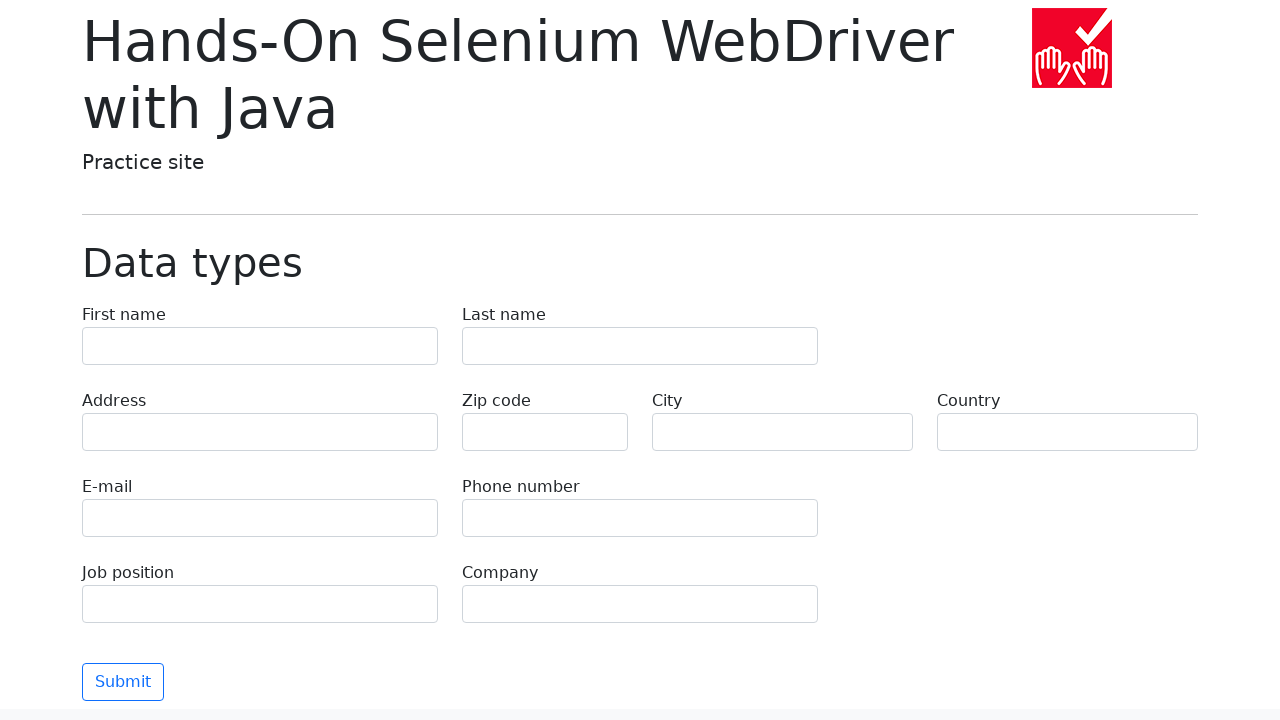

Filled first name field with 'Иван' on //input[@name='first-name']
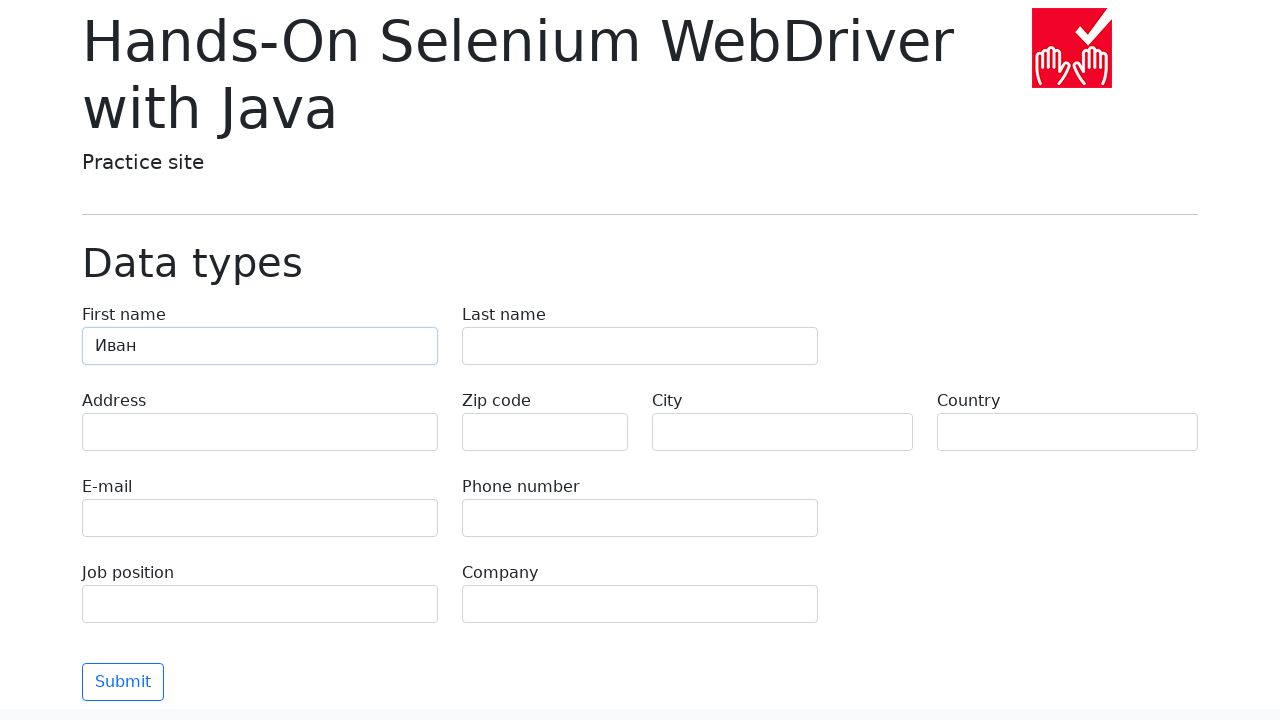

Filled last name field with 'Петров' on //input[@name='last-name']
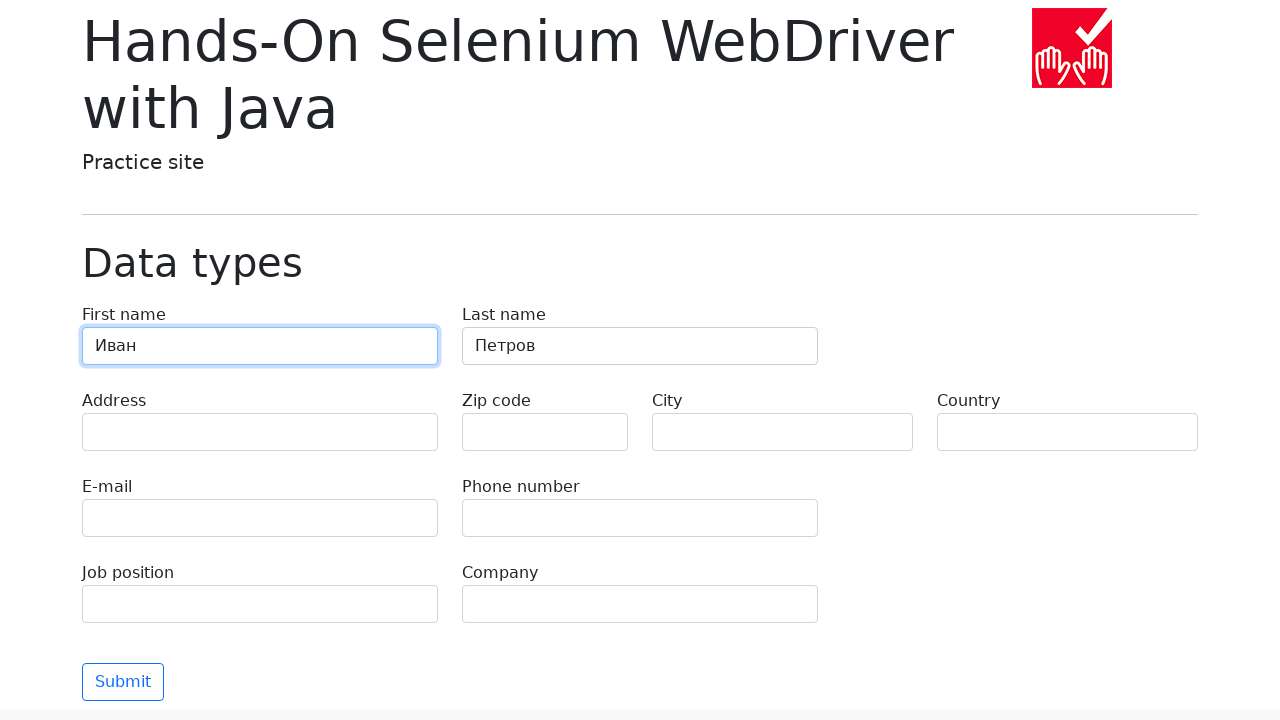

Filled address field with 'Ленина, 55-3' on //input[@name='address']
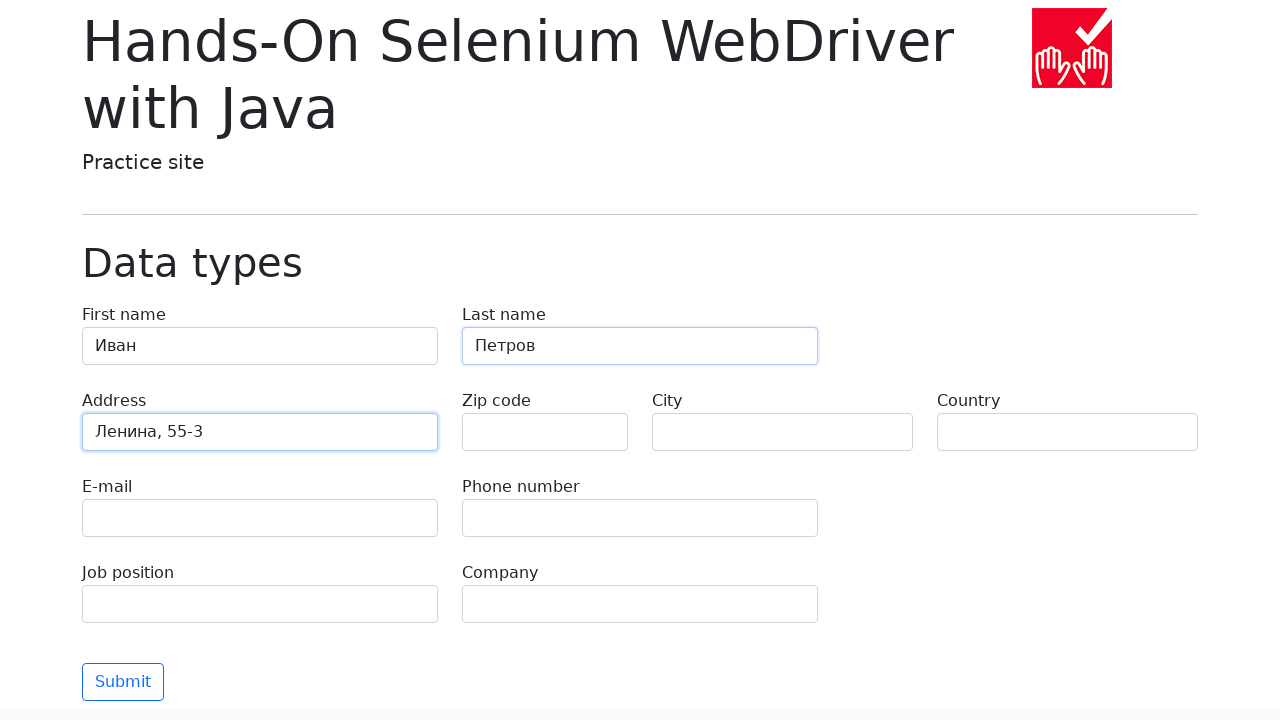

Filled city field with 'Москва' on //input[@name='city']
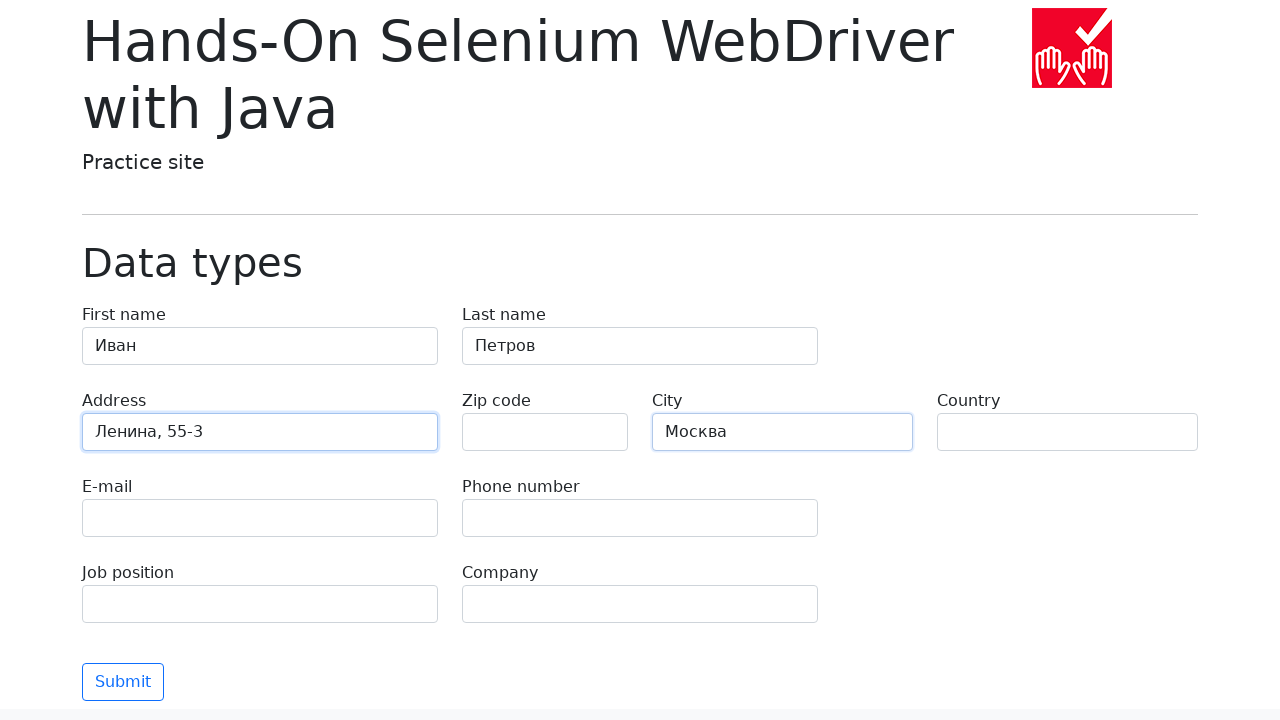

Filled country field with 'Россия' on //input[@name='country']
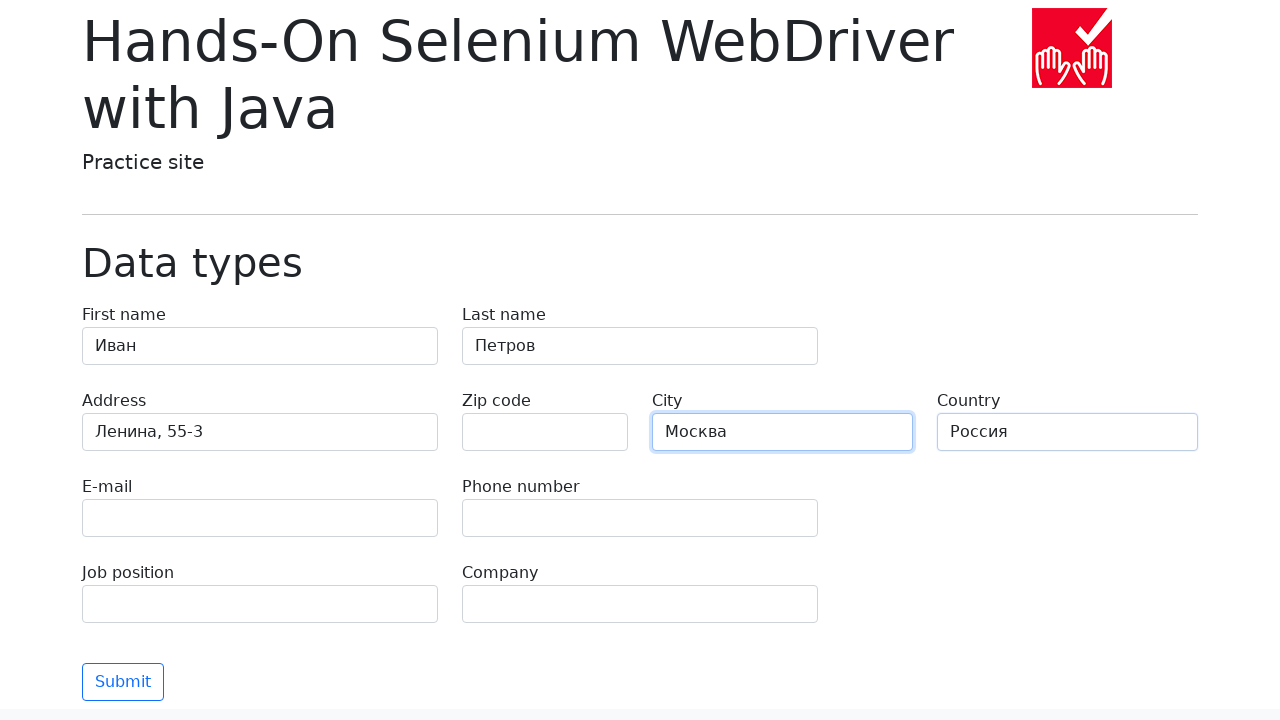

Filled email field with 'test@skypro.com' on //input[@name='e-mail']
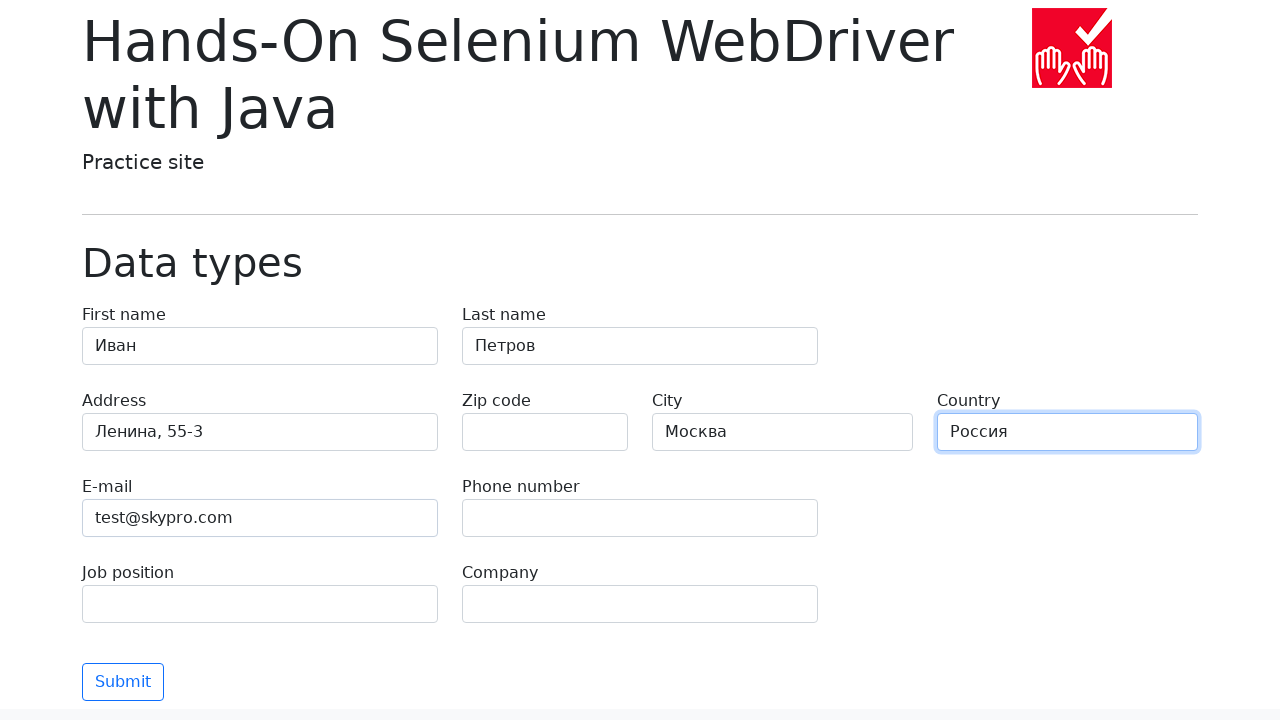

Filled phone field with '+7985899998787' on //input[@name='phone']
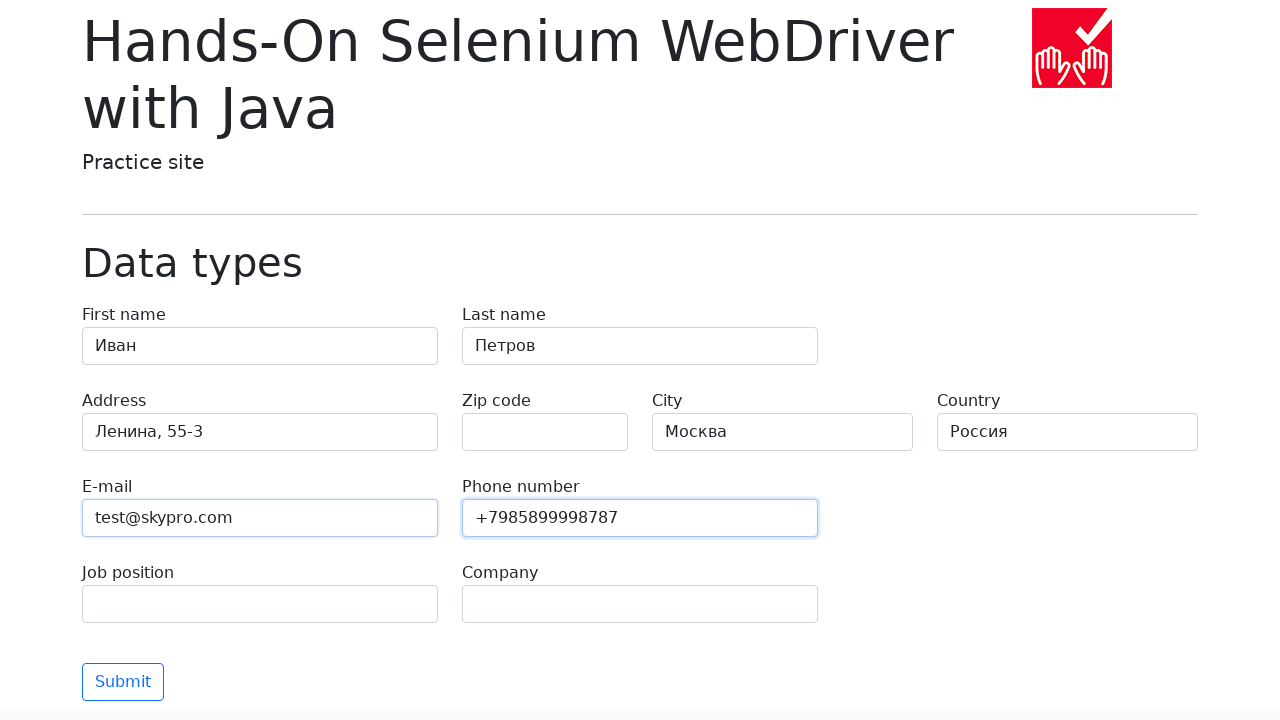

Filled job position field with 'QA' on //input[@name='job-position']
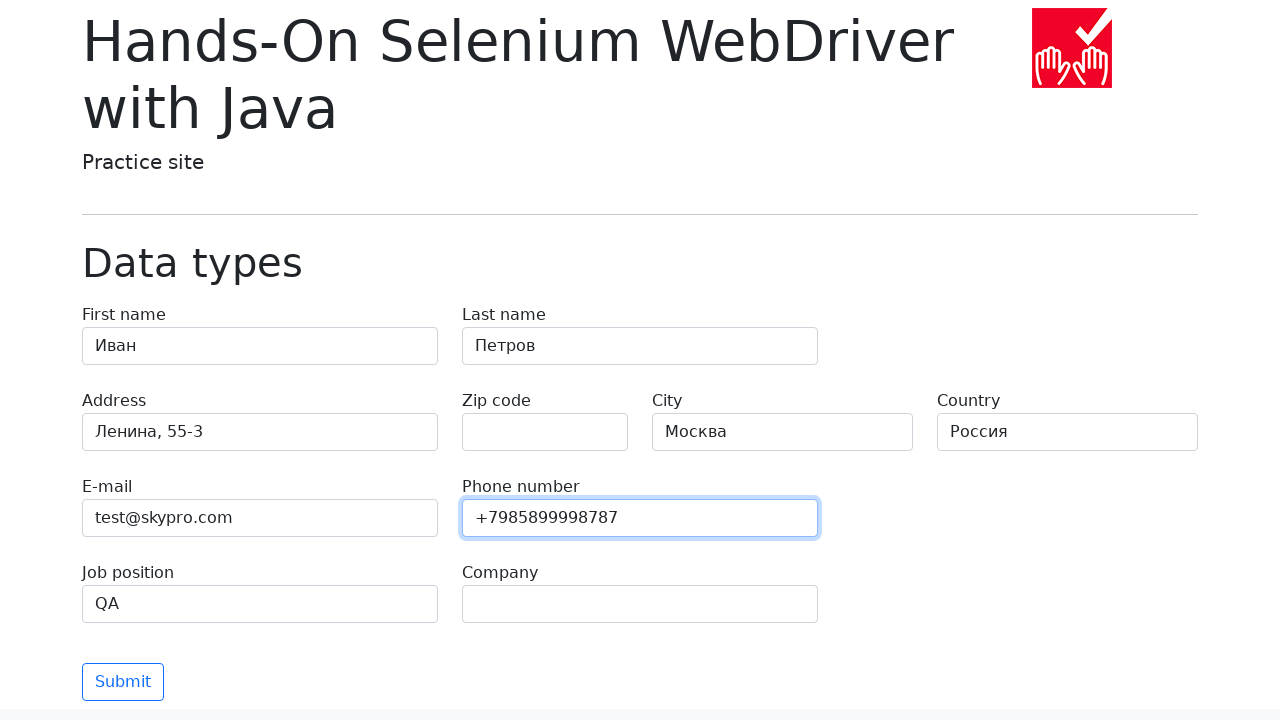

Filled company field with 'SkyPro' on //input[@name='company']
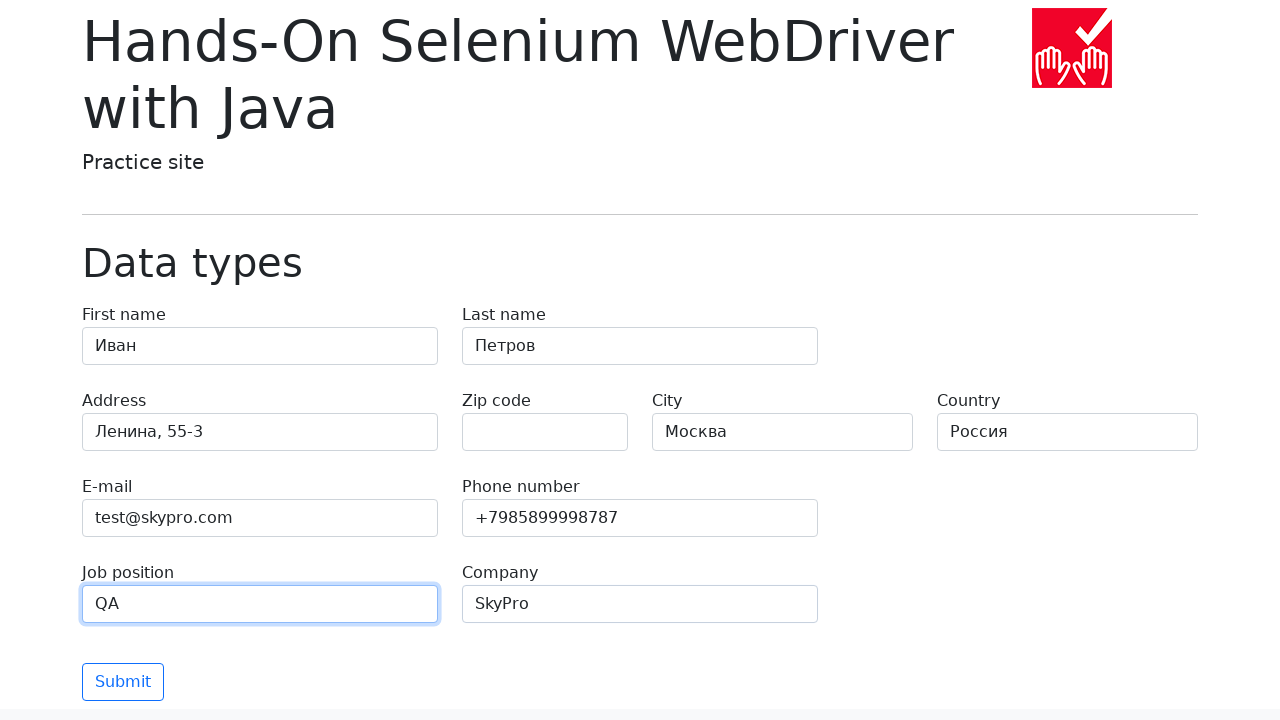

Clicked submit button to submit form at (123, 682) on button[type='submit']
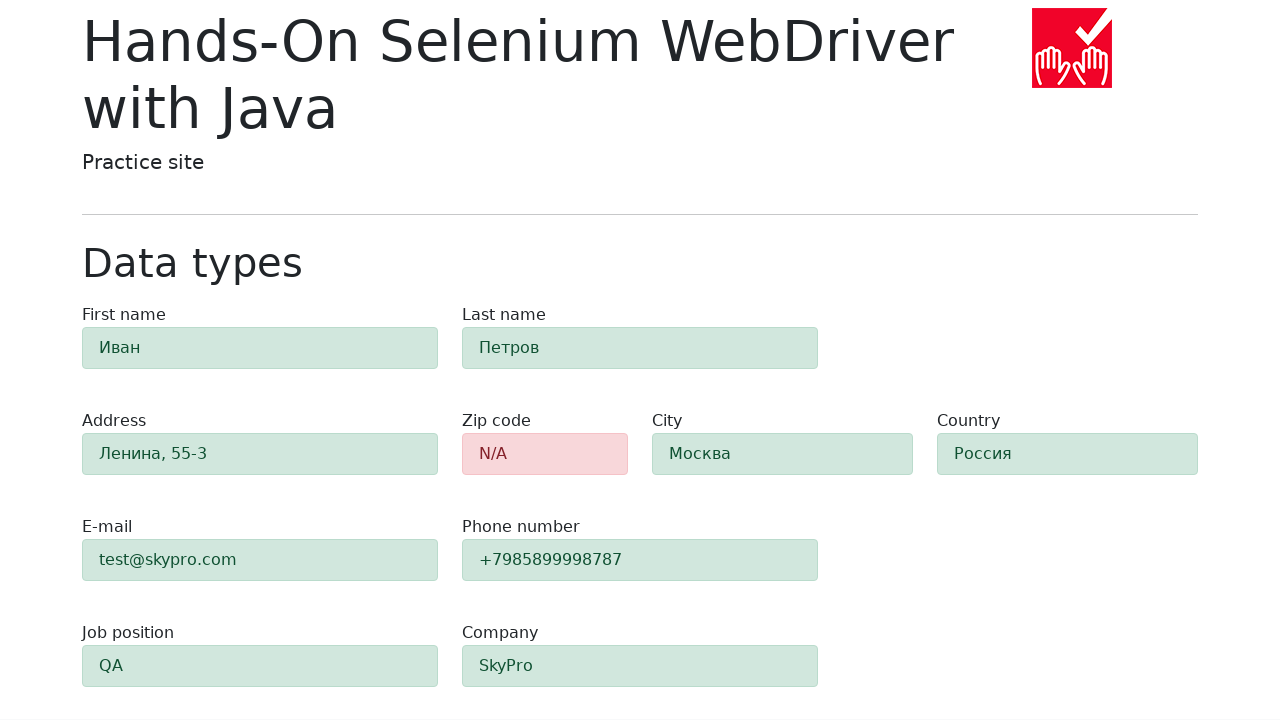

Waited for city field to appear in results
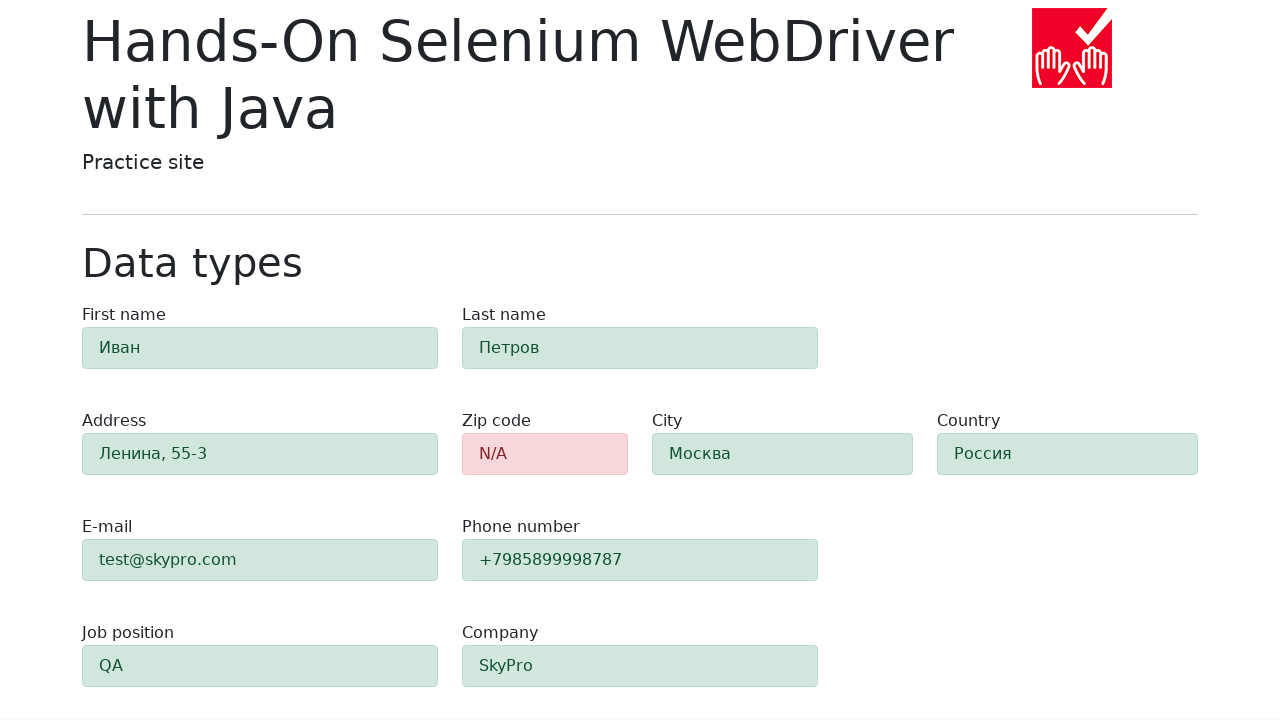

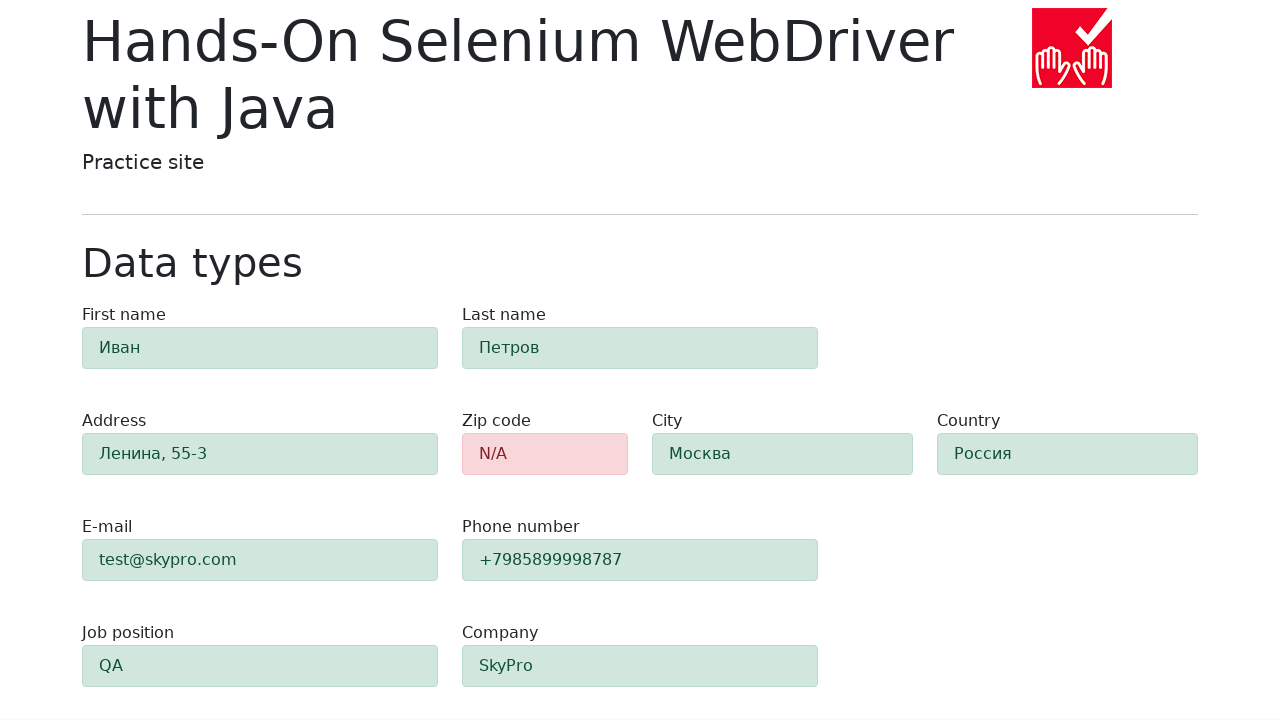